Clicks on the second element with text "I am the one!" among twin elements

Starting URL: https://obstaclecourse.tricentis.com/Obstacles/12952

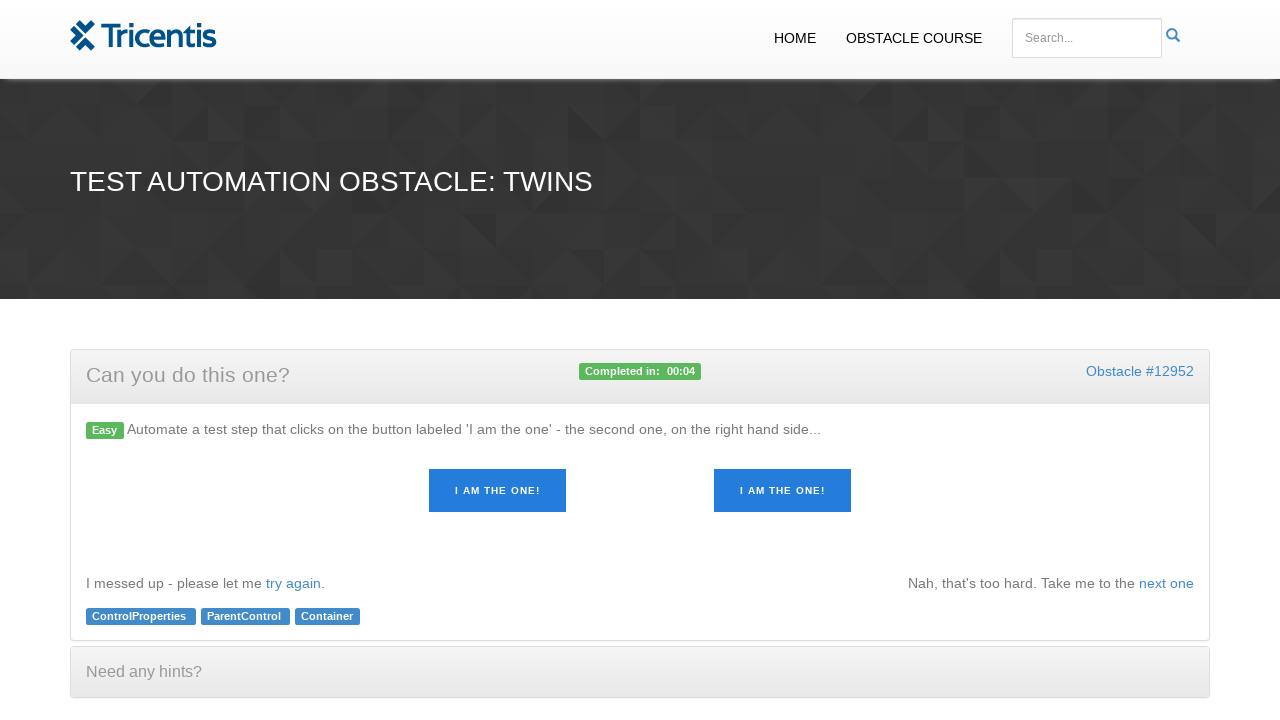

Clicked the second 'I am the one!' element among twin elements at (782, 491) on xpath=(//a[contains(.,'I am the one!')])[2]
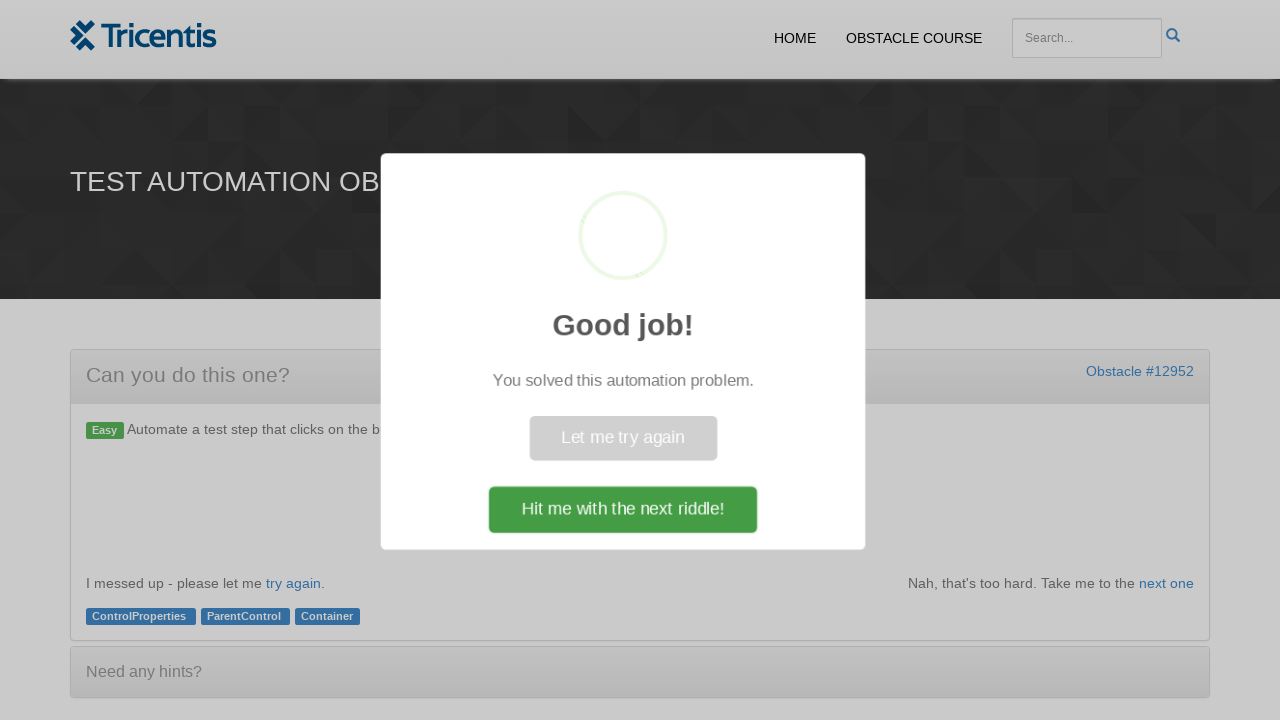

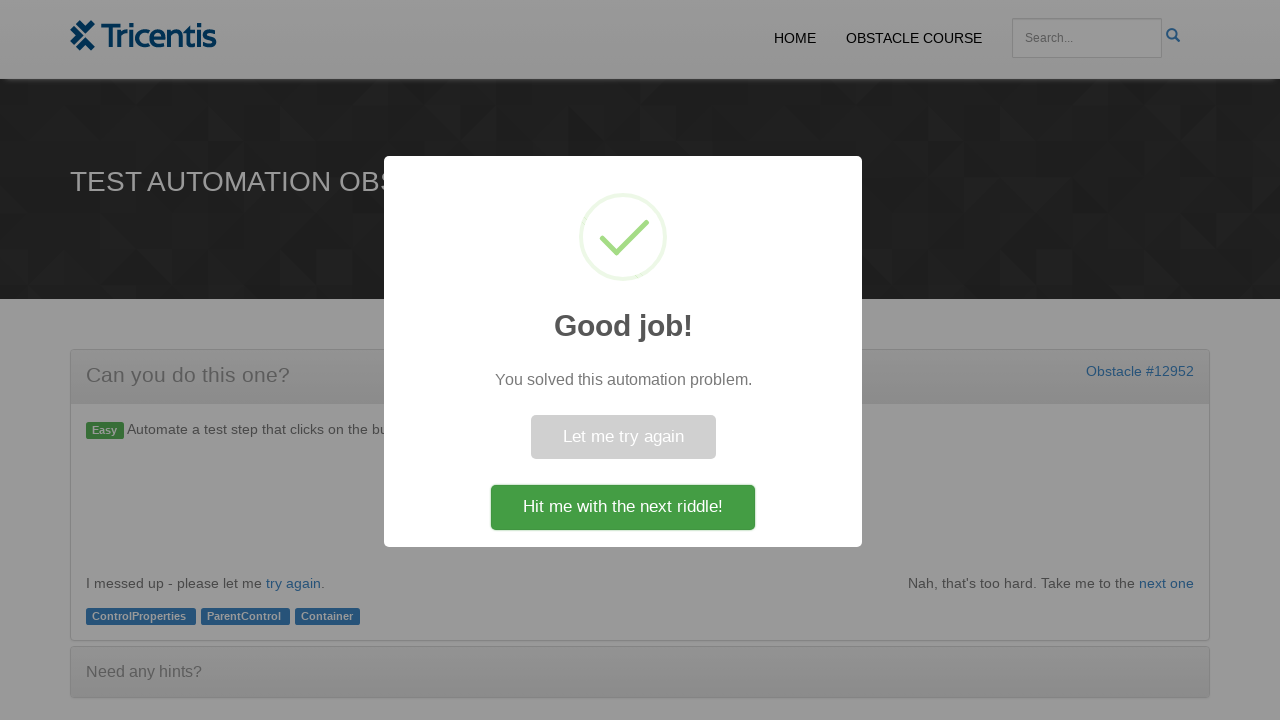